Navigates to the Vietnamese news website kenh14.vn and verifies the page loads by checking the title

Starting URL: http://kenh14.vn

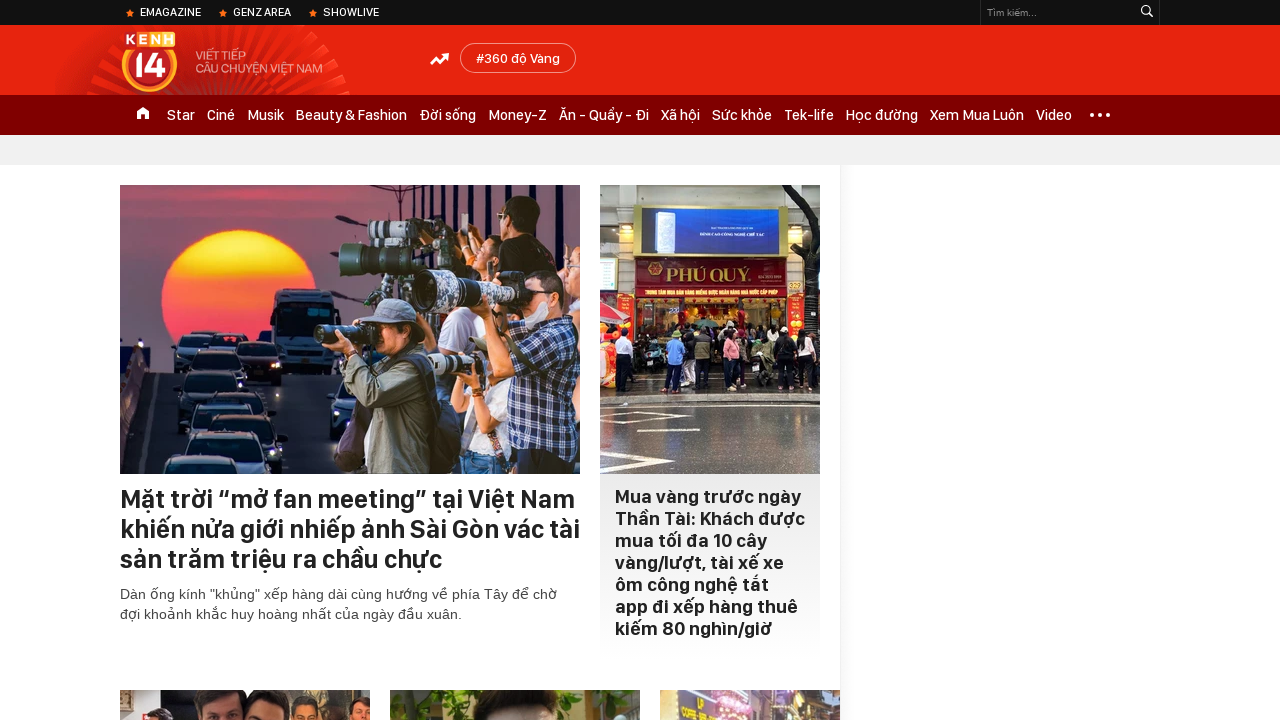

Navigated to Vietnamese news website kenh14.vn
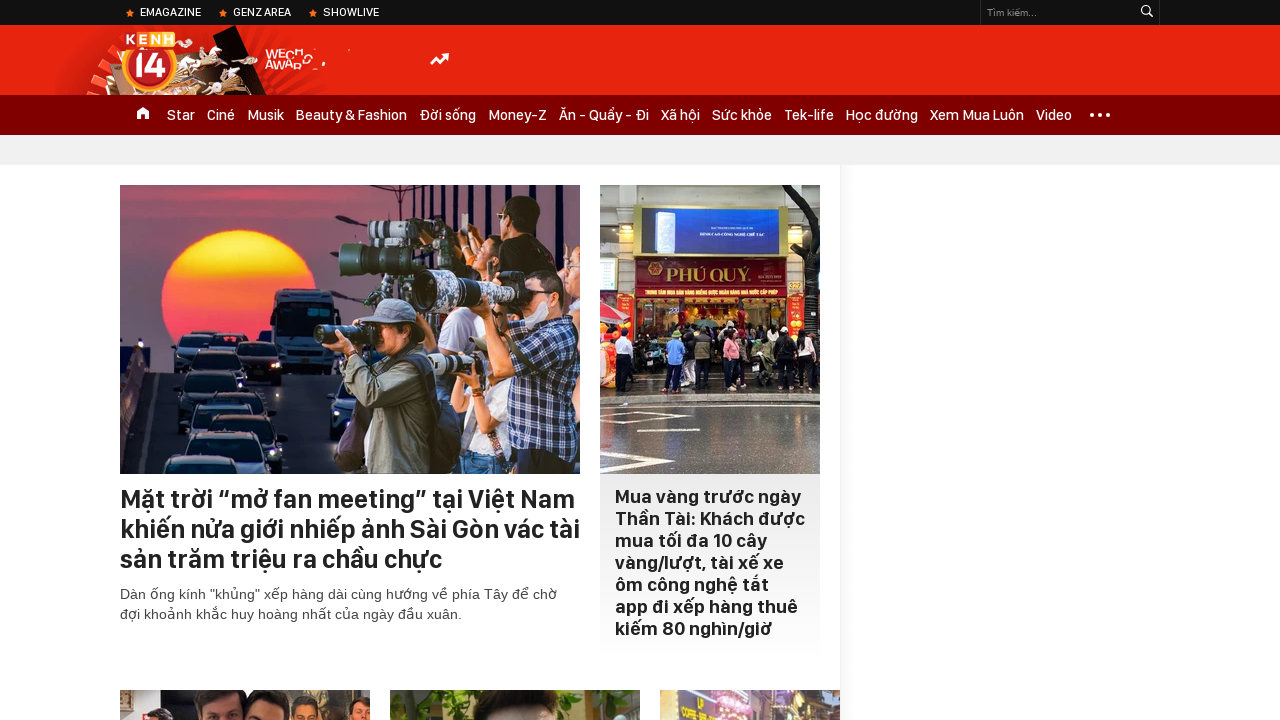

Retrieved page title: Kênh tin tức giải trí - Xã hội - Kenh14.vn
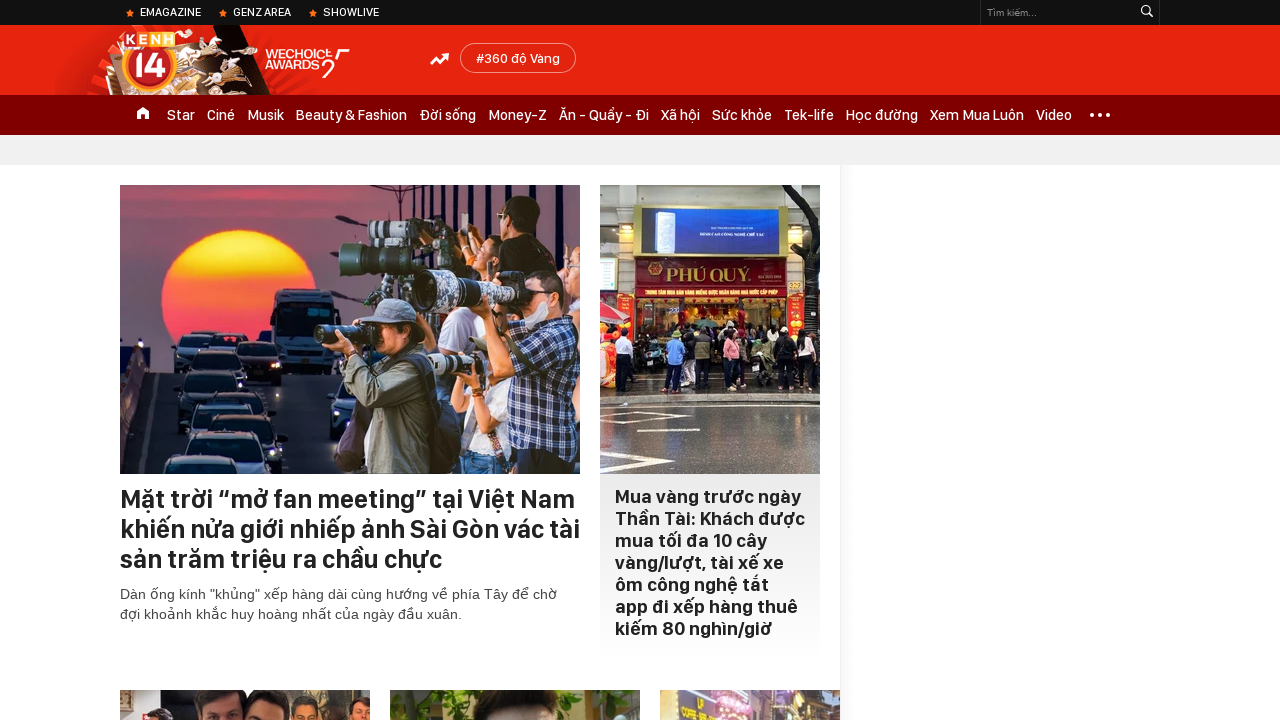

Printed page title to console
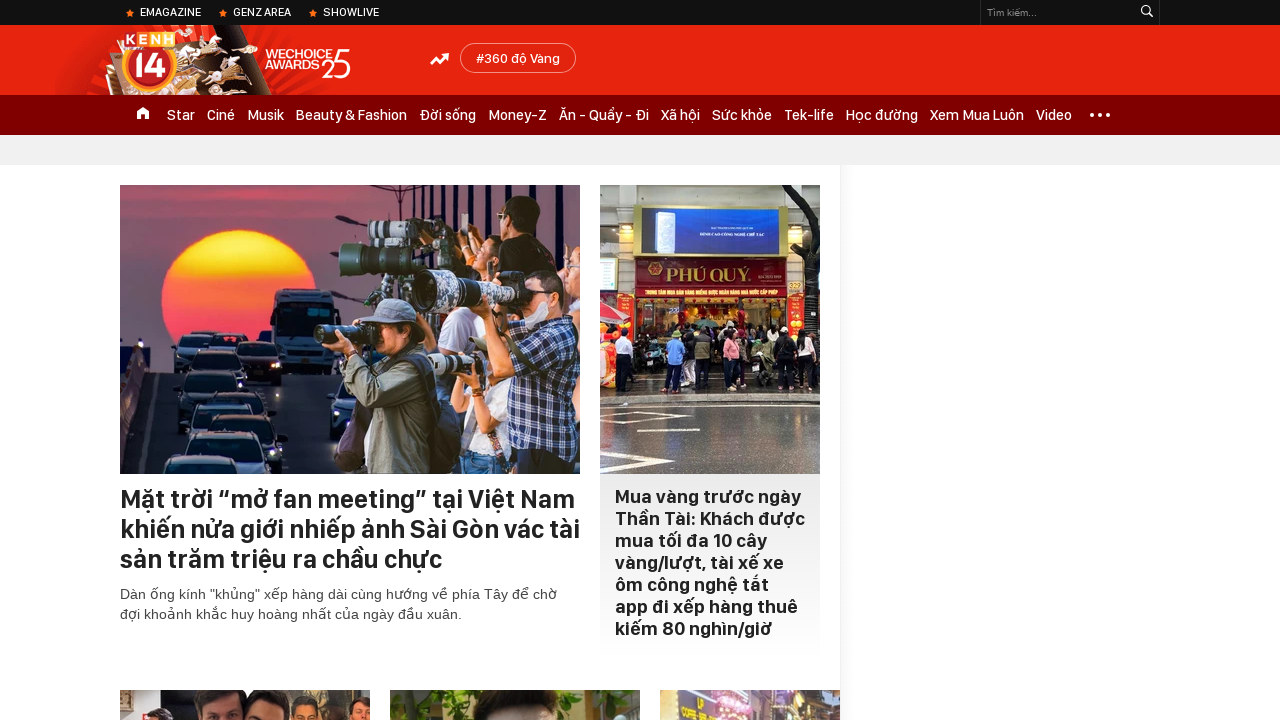

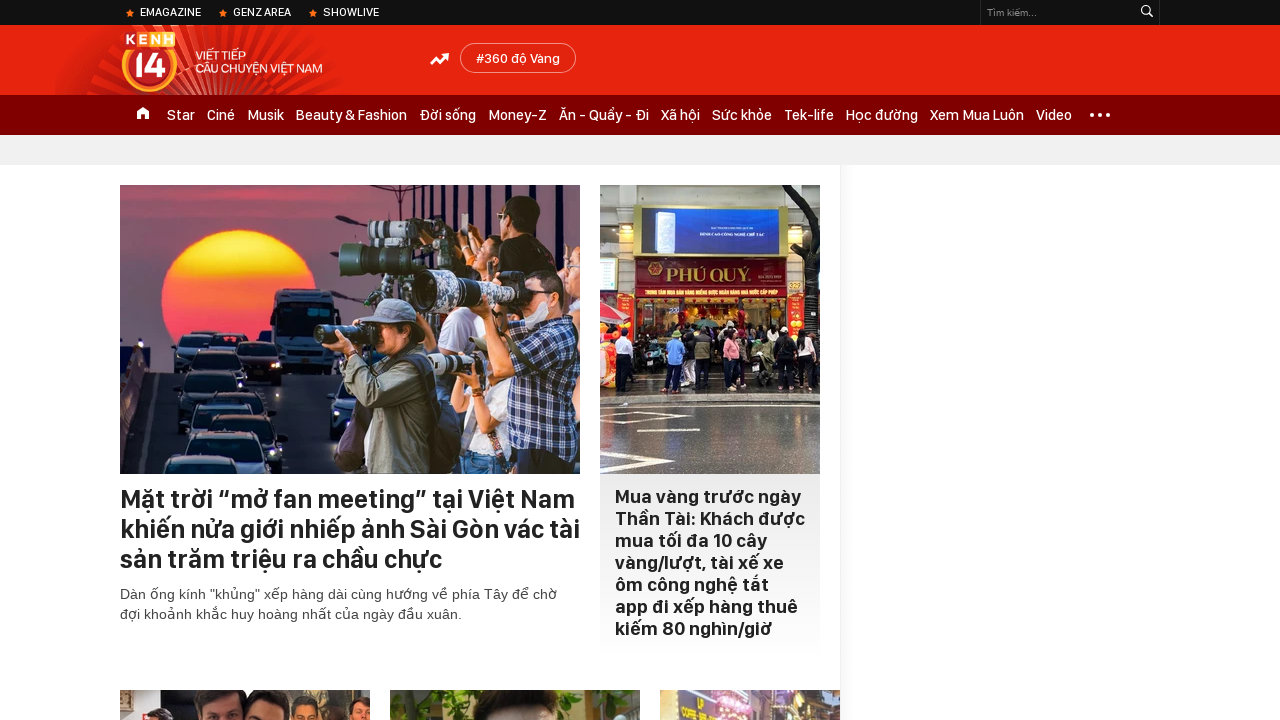